Tests alert handling on SweetAlert demo page by triggering both JavaScript alerts and HTML modal alerts, accepting them and extracting their text

Starting URL: https://sweetalert.js.org/

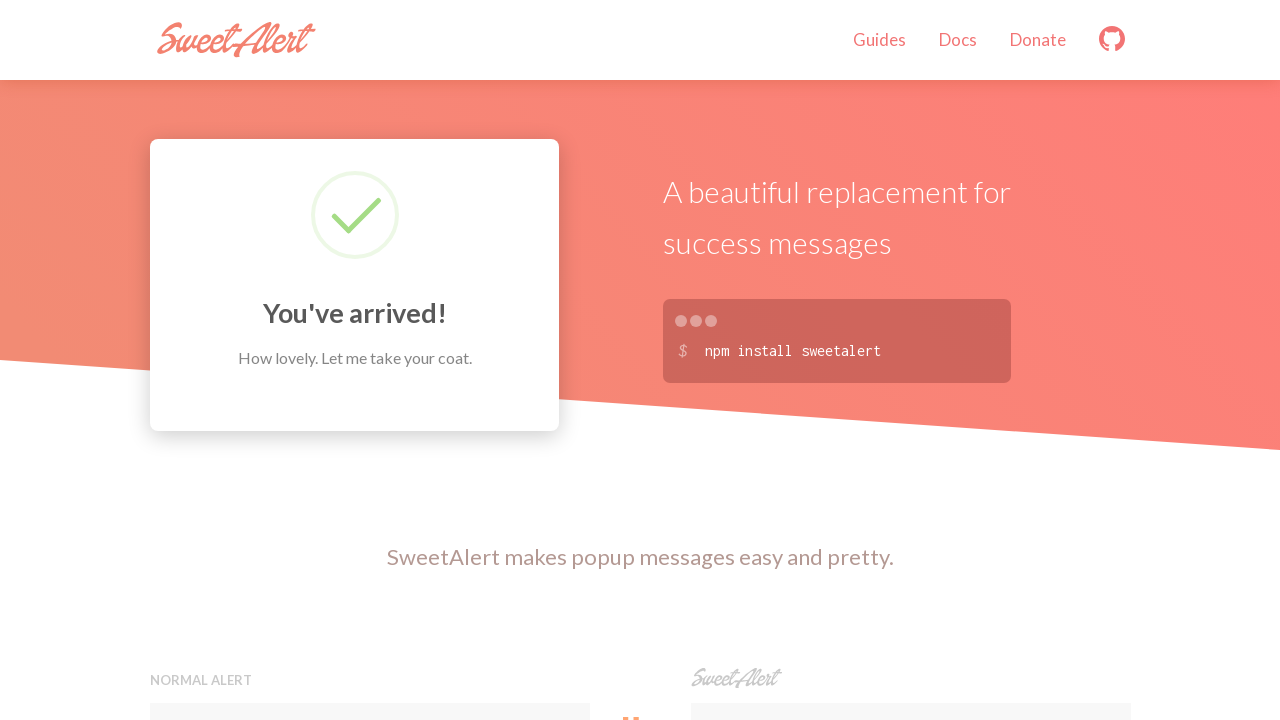

Clicked button to trigger JavaScript alert at (370, 360) on xpath=//button[contains(@onclick,'alert')]
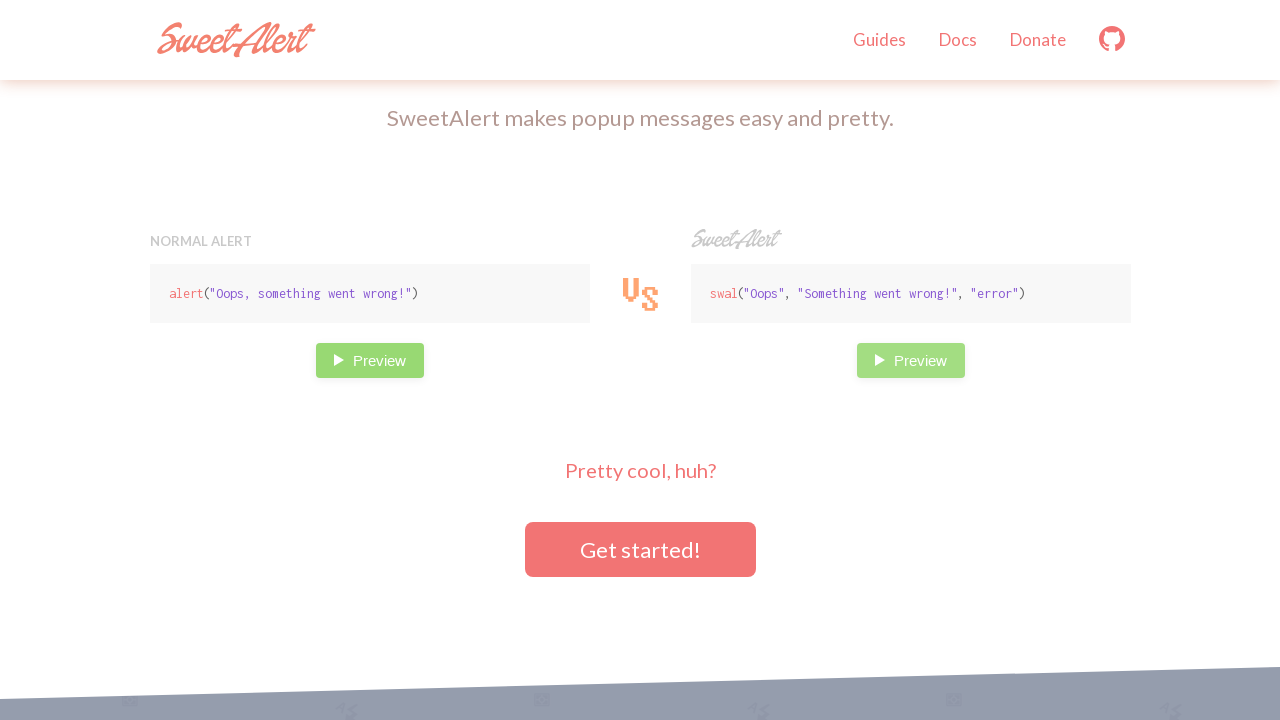

Set up dialog handler to accept alerts
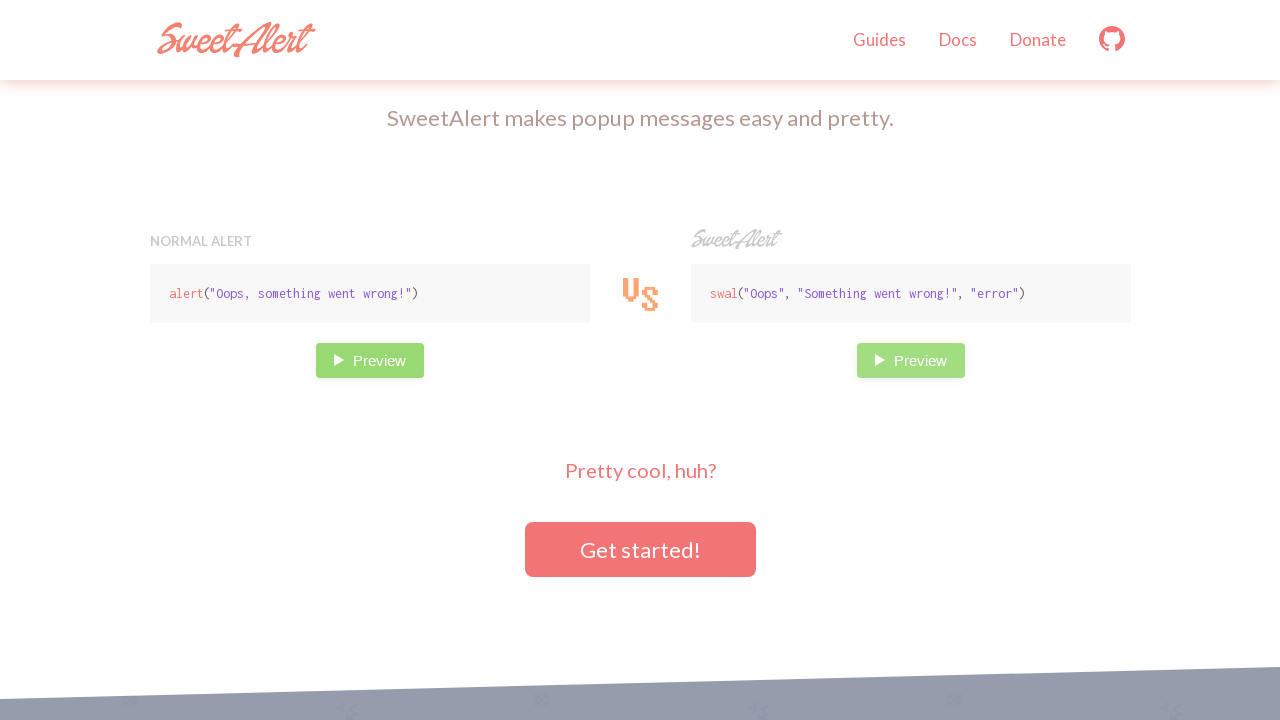

Clicked button to trigger HTML modal alert at (910, 360) on xpath=//button[contains(@onclick,'error')]
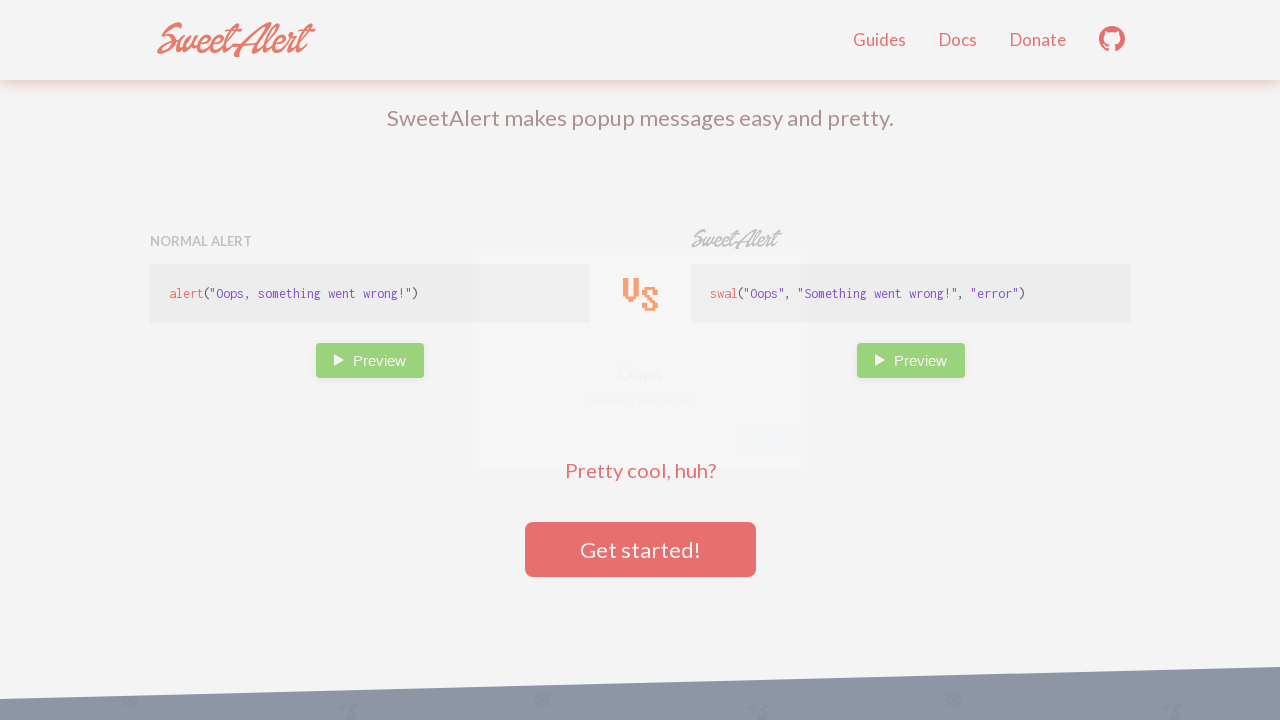

HTML modal alert appeared
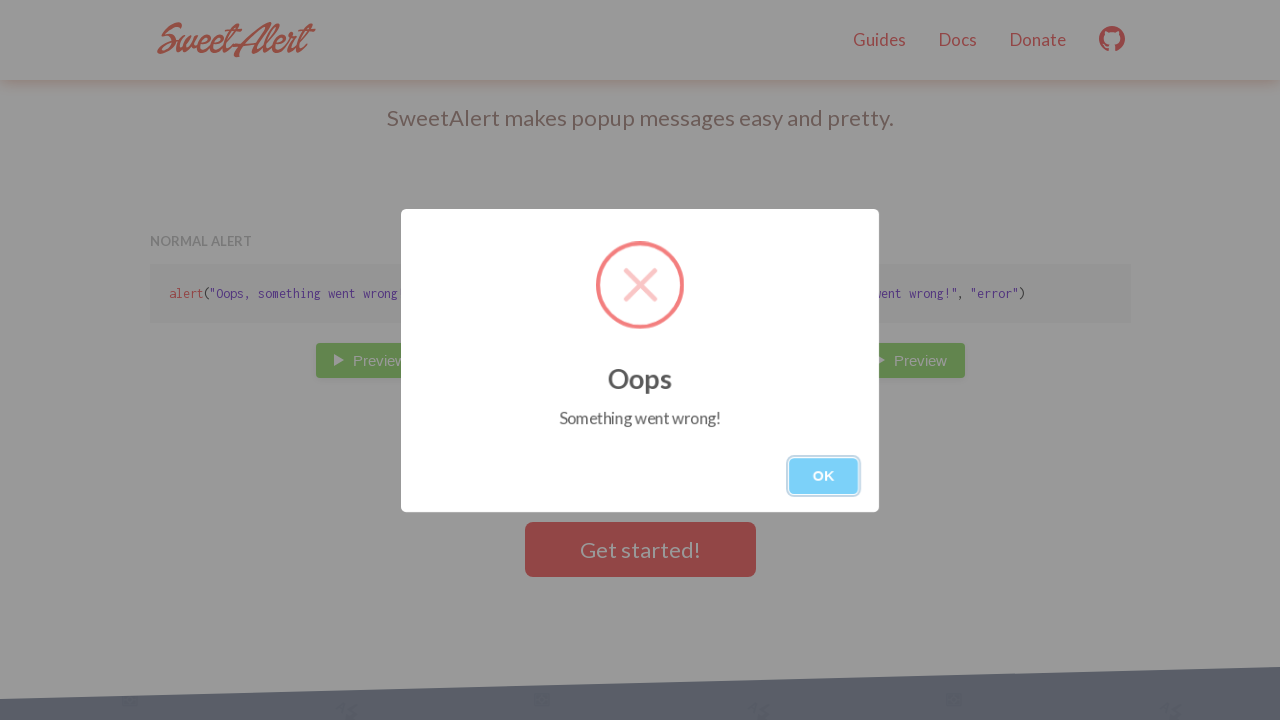

Extracted modal text: 
    
      
      
    
  OopsSomething went wrong!

    OK

    
      
      
      
    

  
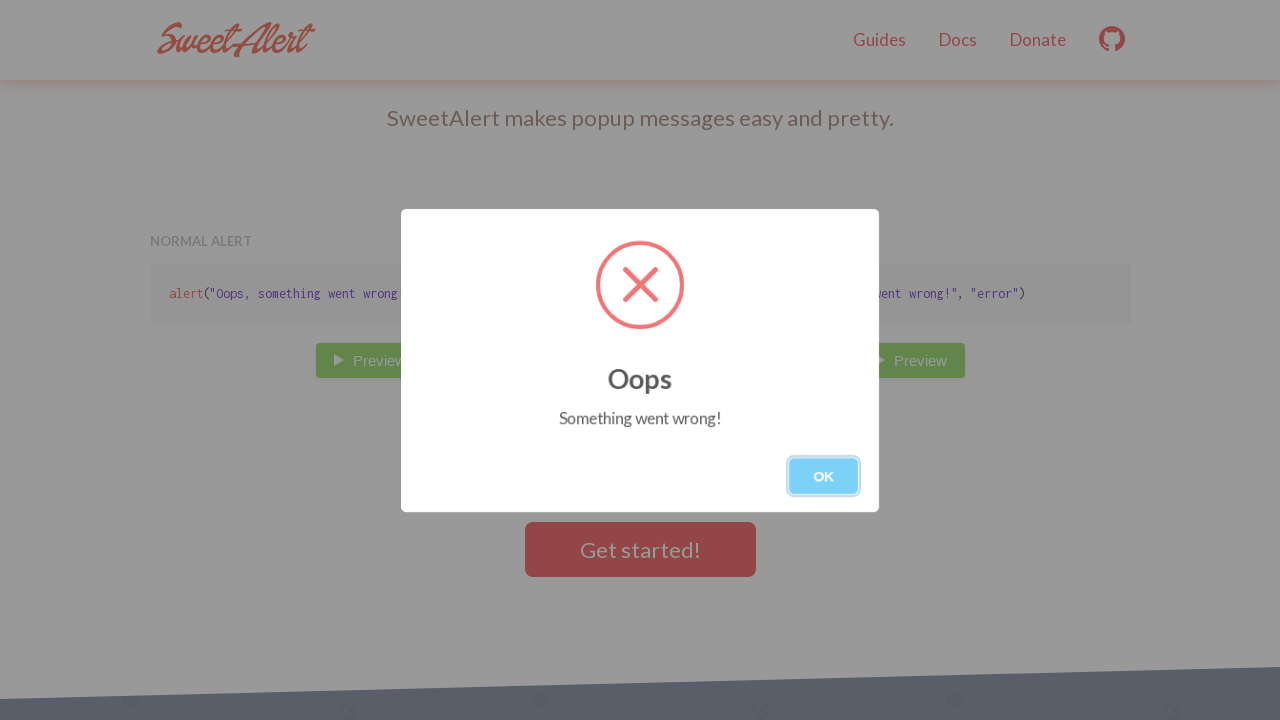

Clicked OK button to close HTML modal at (824, 476) on xpath=//button[.='OK']
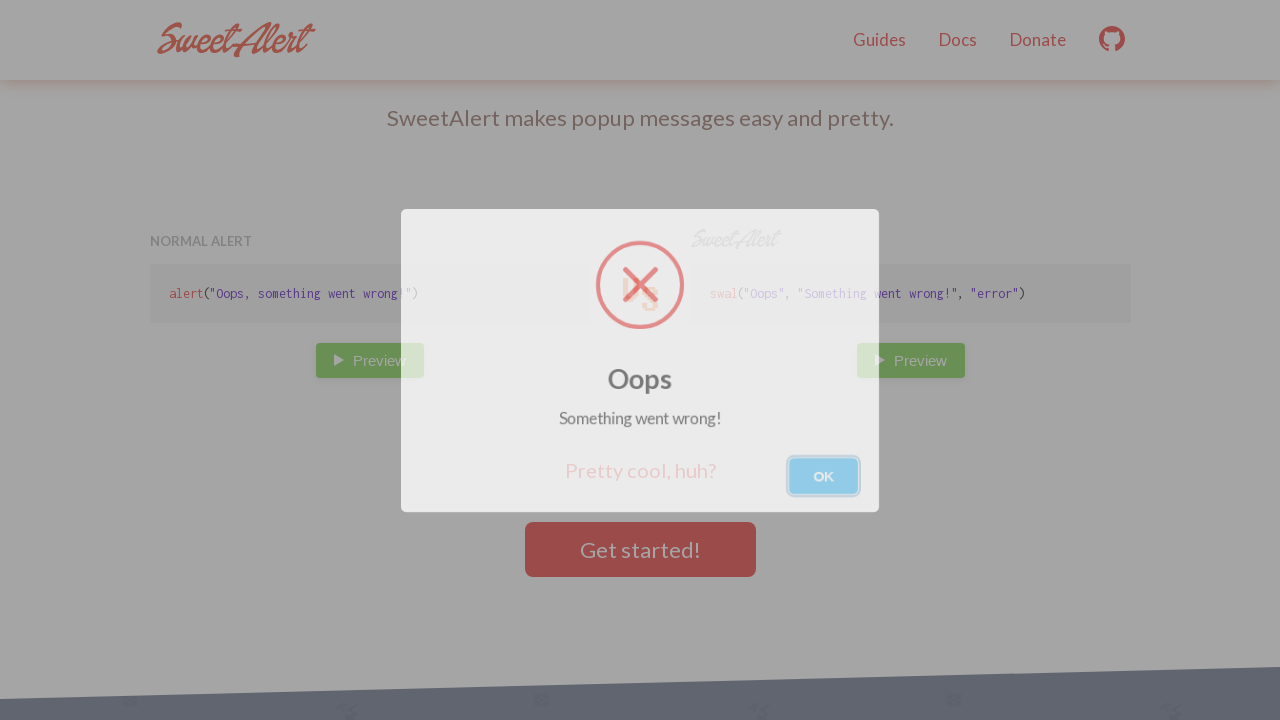

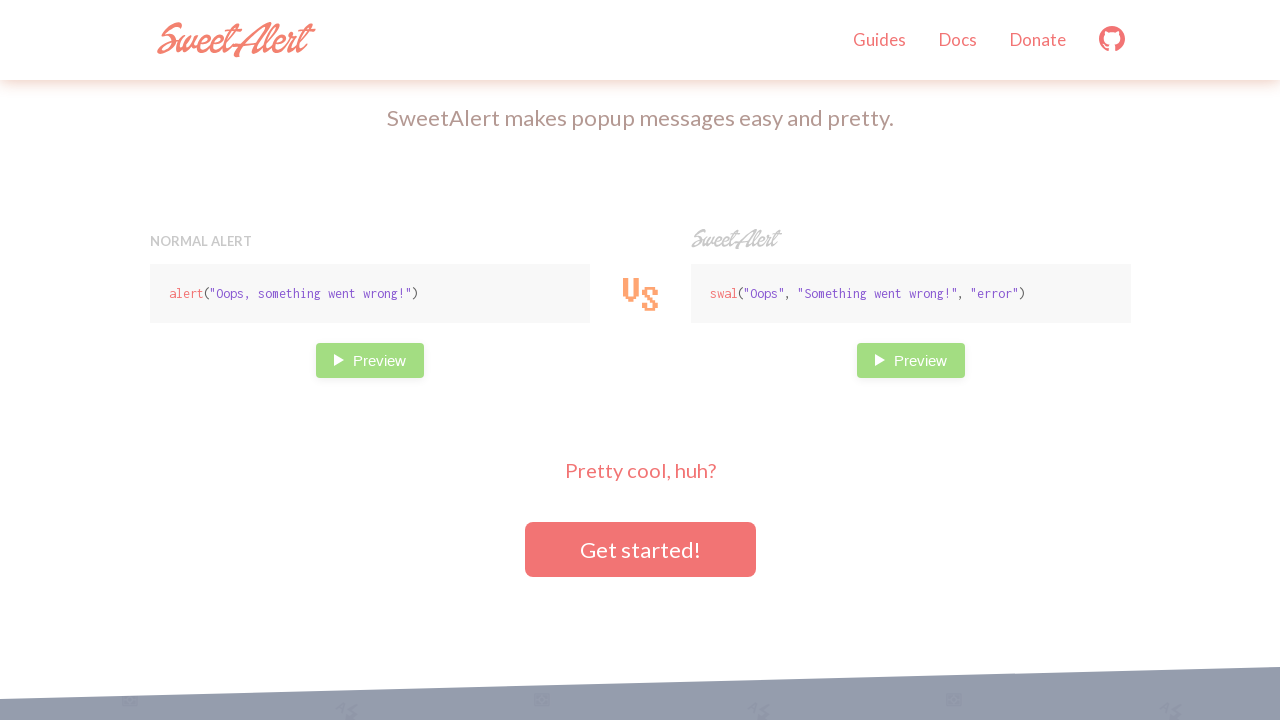